Tests text input functionality by entering text into a field and clicking a button, which updates the button's name to the entered text.

Starting URL: http://uitestingplayground.com/textinput

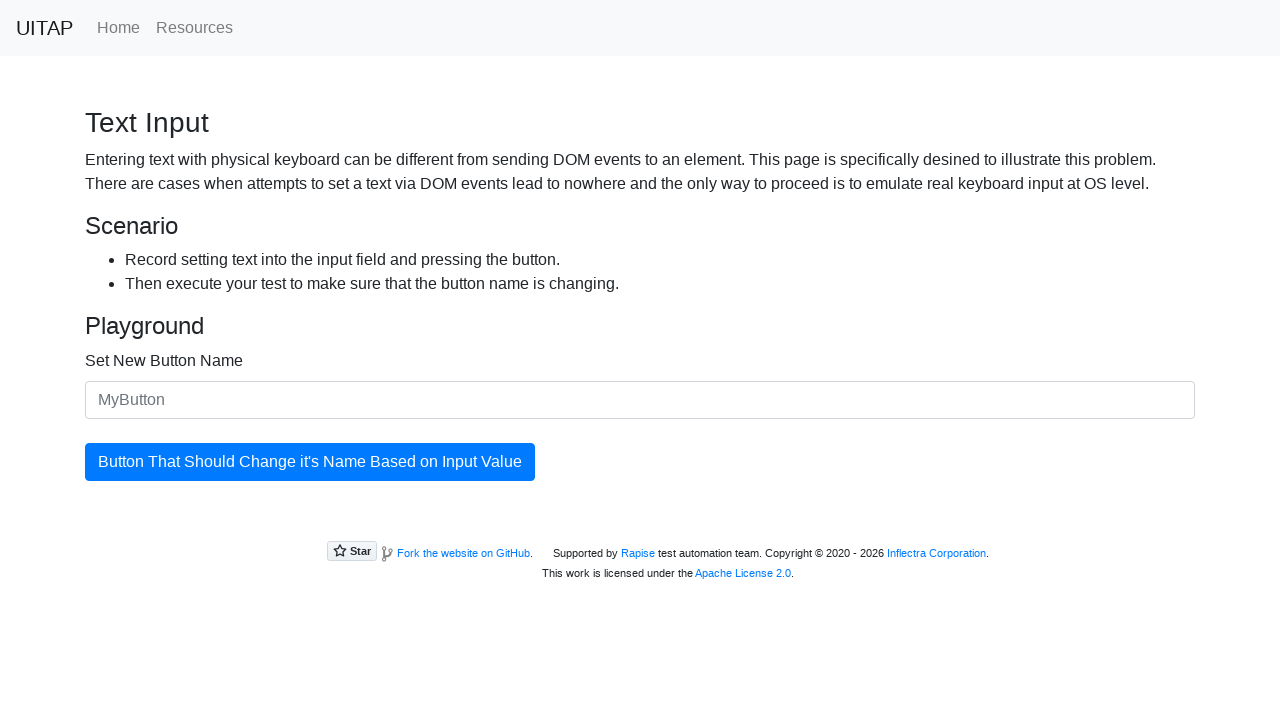

Filled text input field with 'SkyPro' on #newButtonName
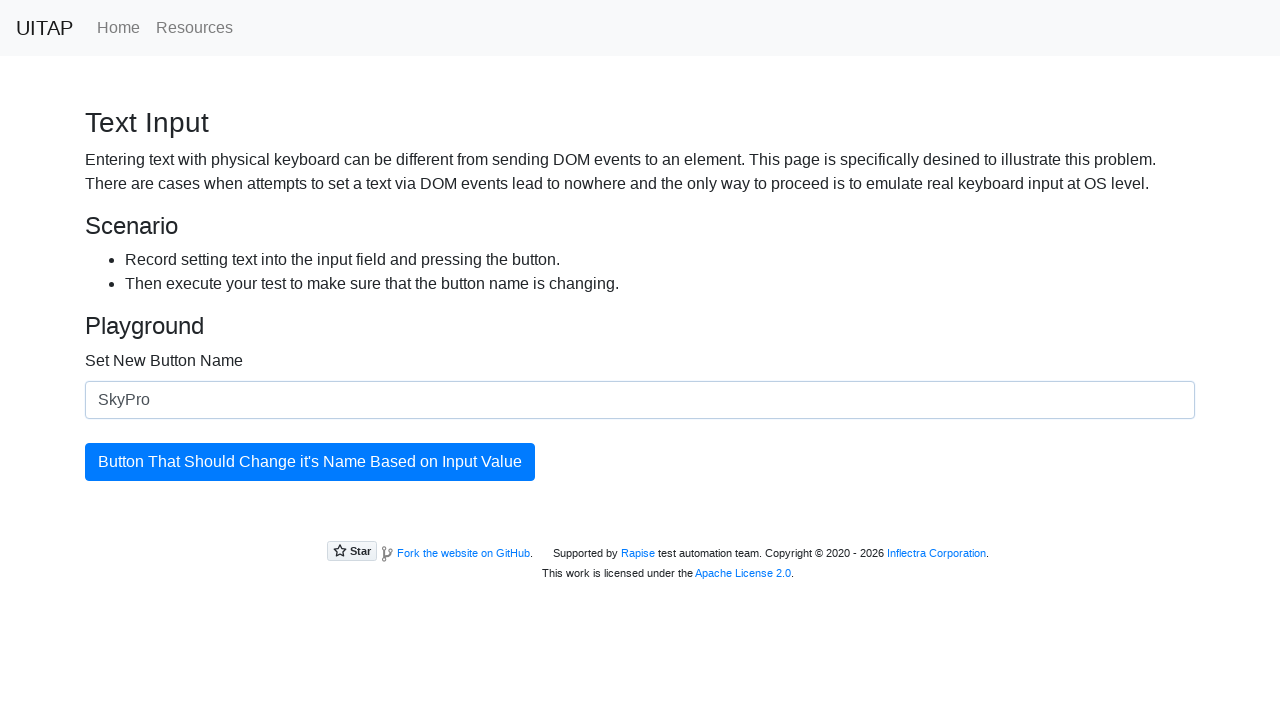

Clicked the button to update its name at (310, 462) on #updatingButton
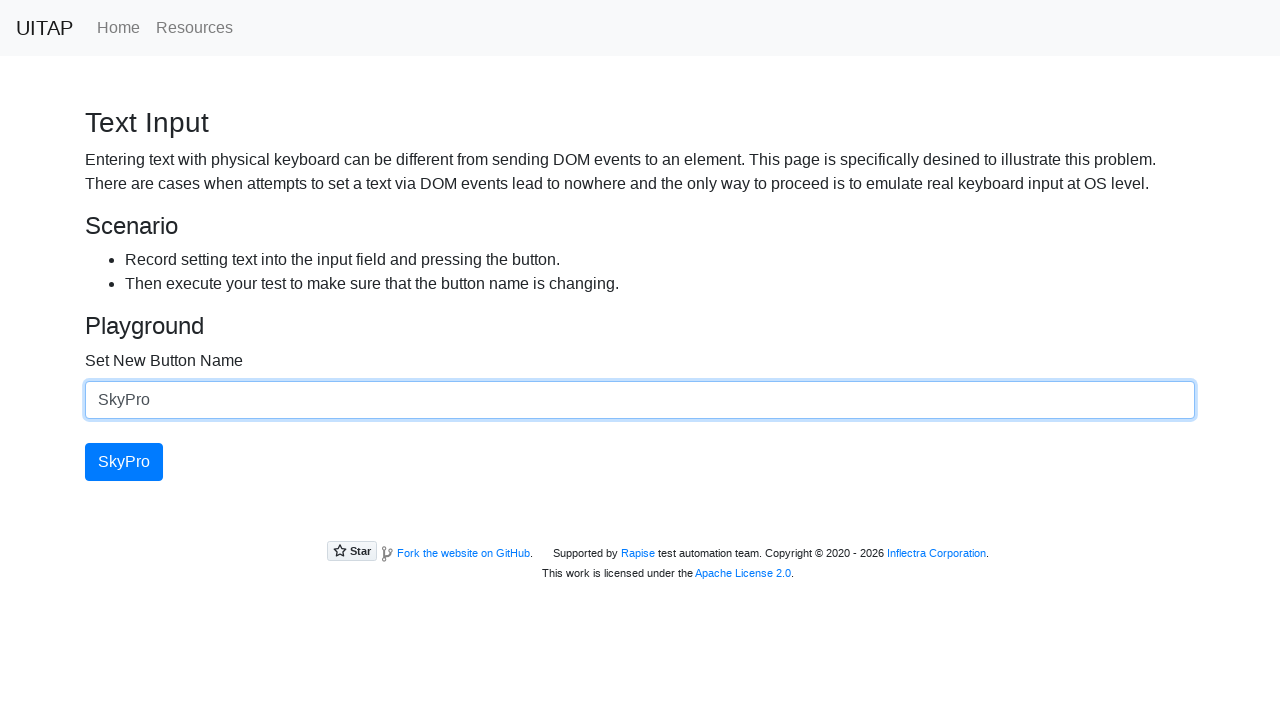

Verified button text updated to 'SkyPro'
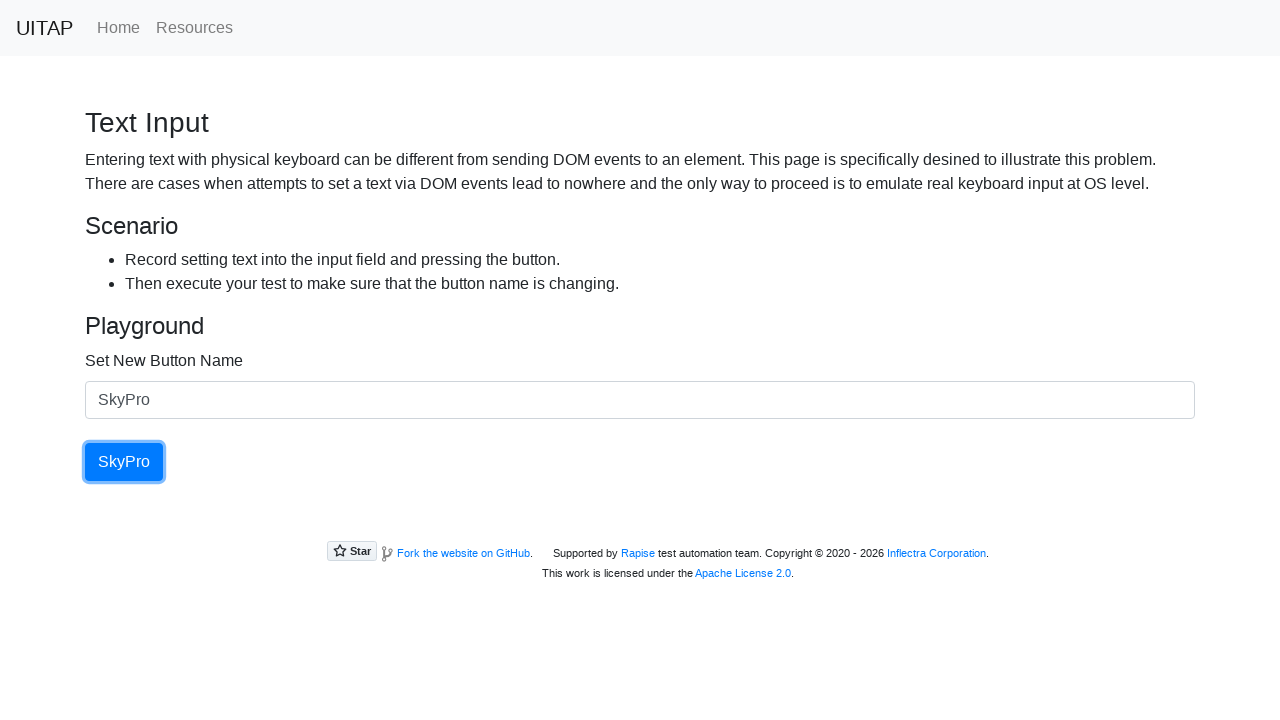

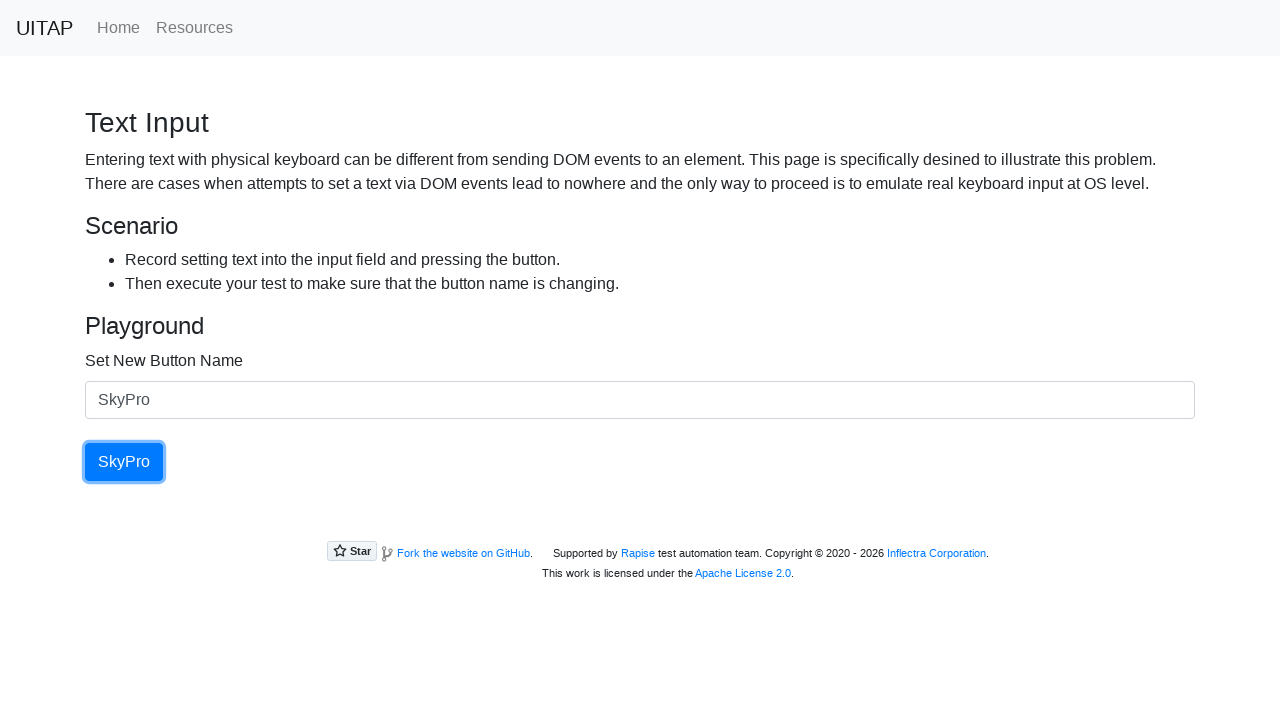